Creates 10 notes with titles and content on a personal notes application, then searches for a specific note by title.

Starting URL: https://material.playwrightvn.com/

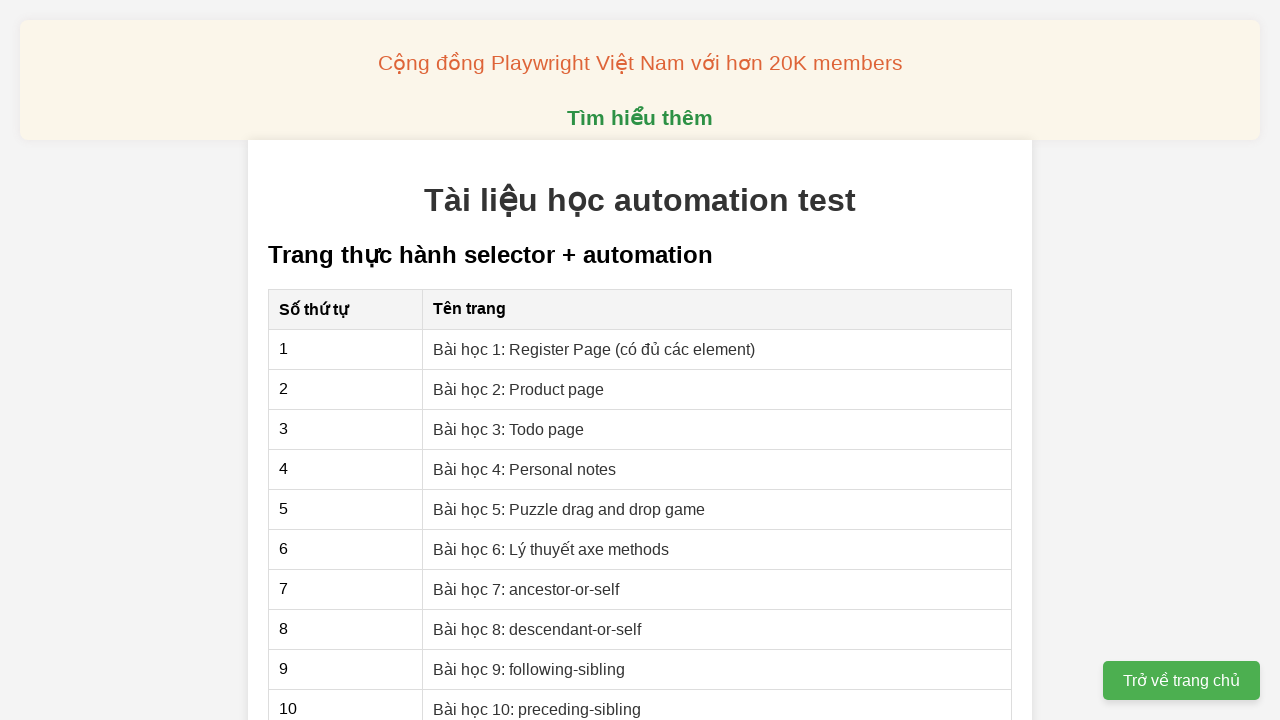

Clicked on 'Personal notes' lesson link at (525, 469) on xpath=//a[text() = "Bài học 4: Personal notes"]
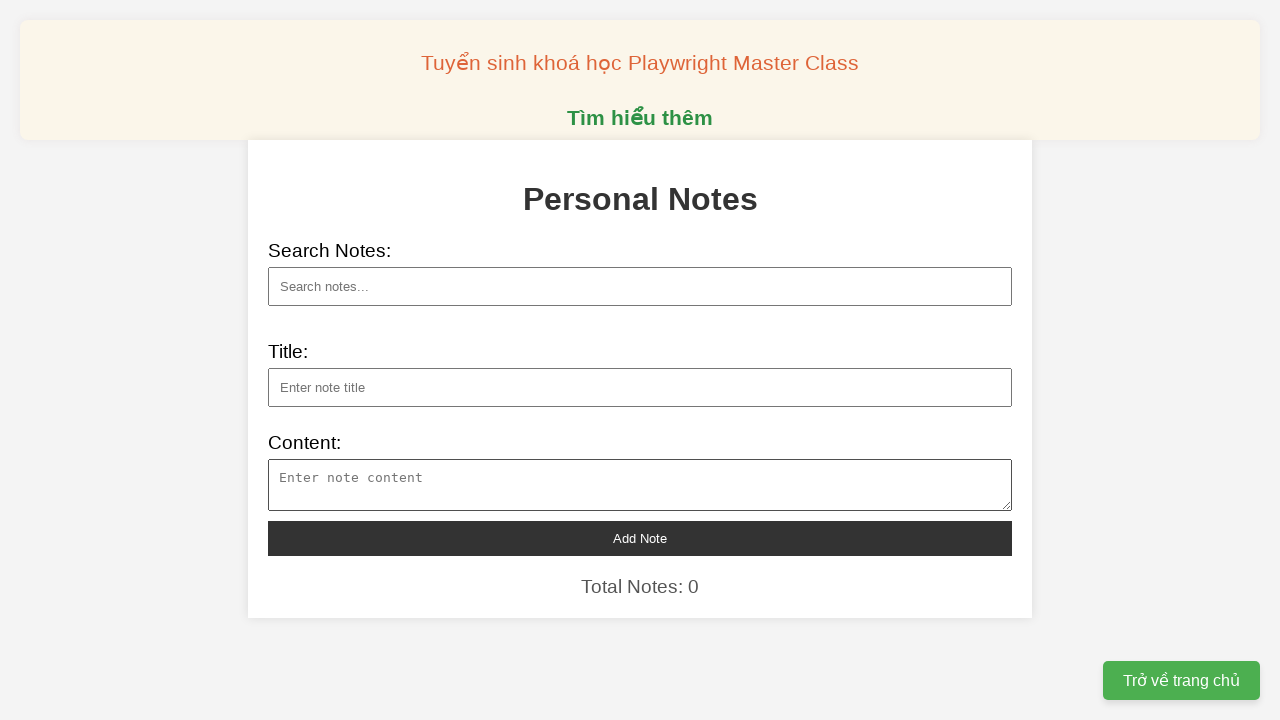

Filled note title #1: Trung Quốc triển khai robot mới nhiều gấp 10 lần Mỹ on xpath=//input[@id="note-title"]
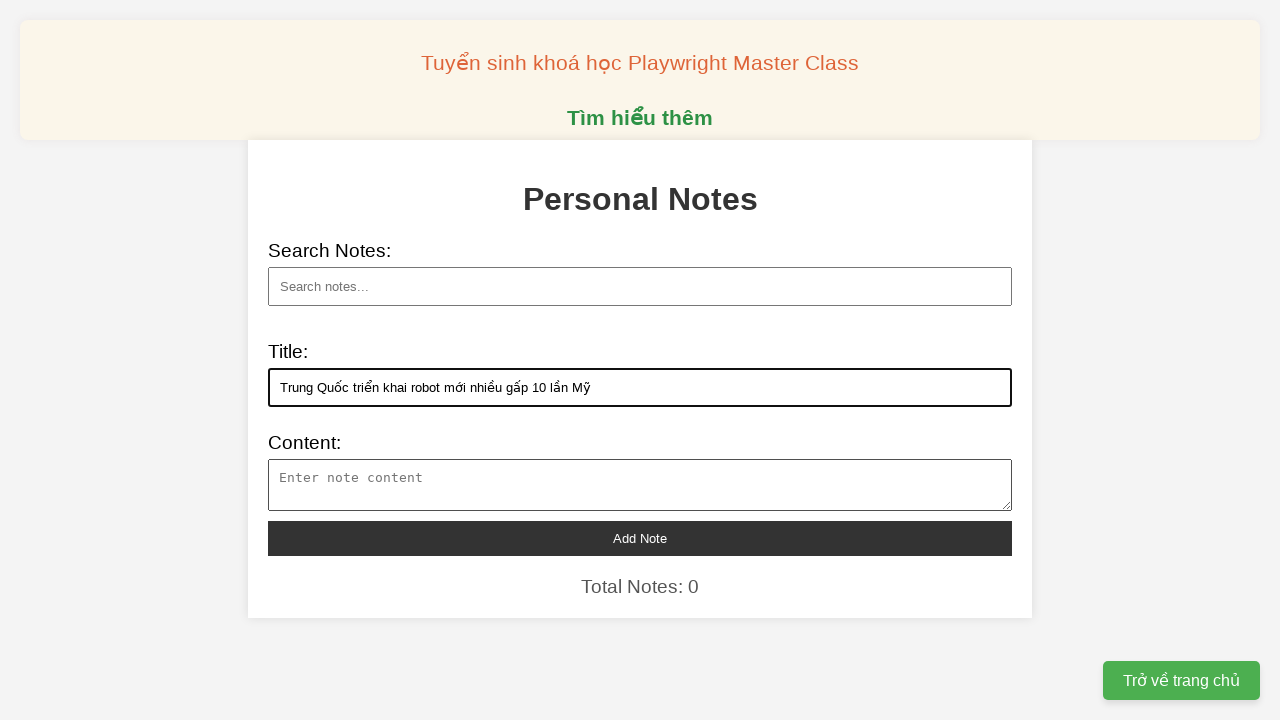

Filled note content #1 on xpath=//textarea[@id="note-content"]
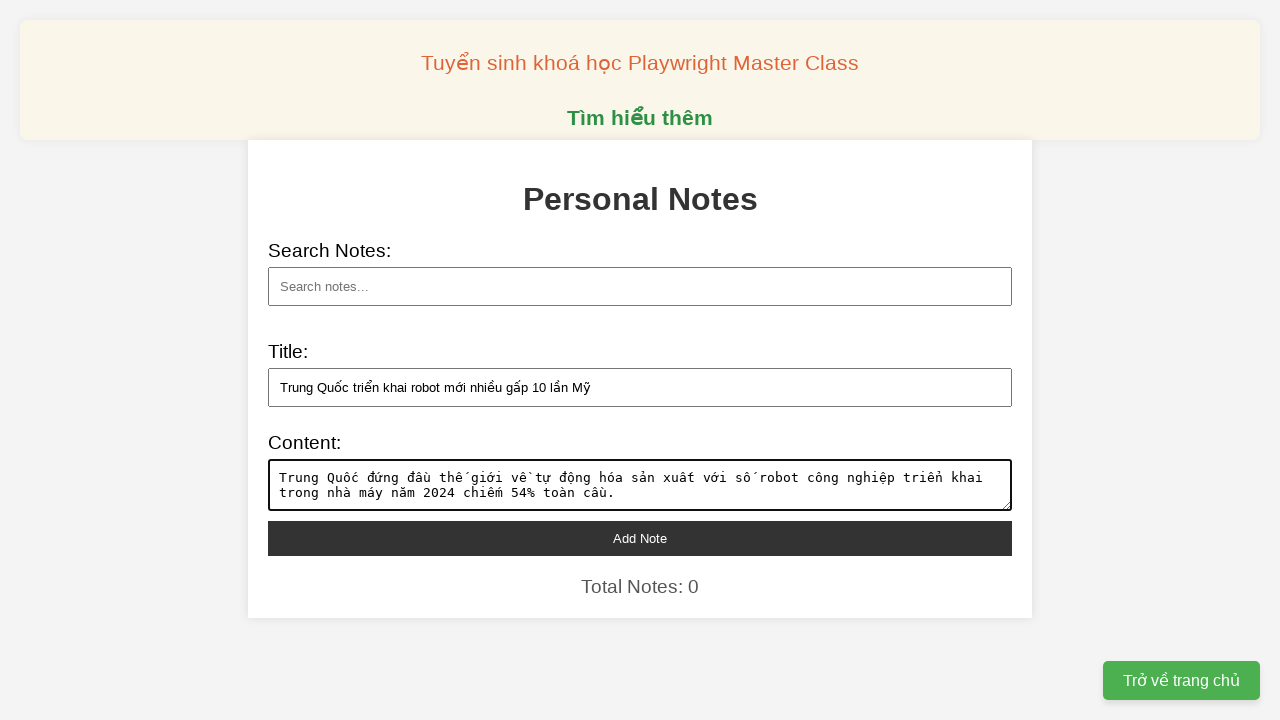

Clicked add button to create note #1 at (640, 538) on xpath=//button[@id="add-note"]
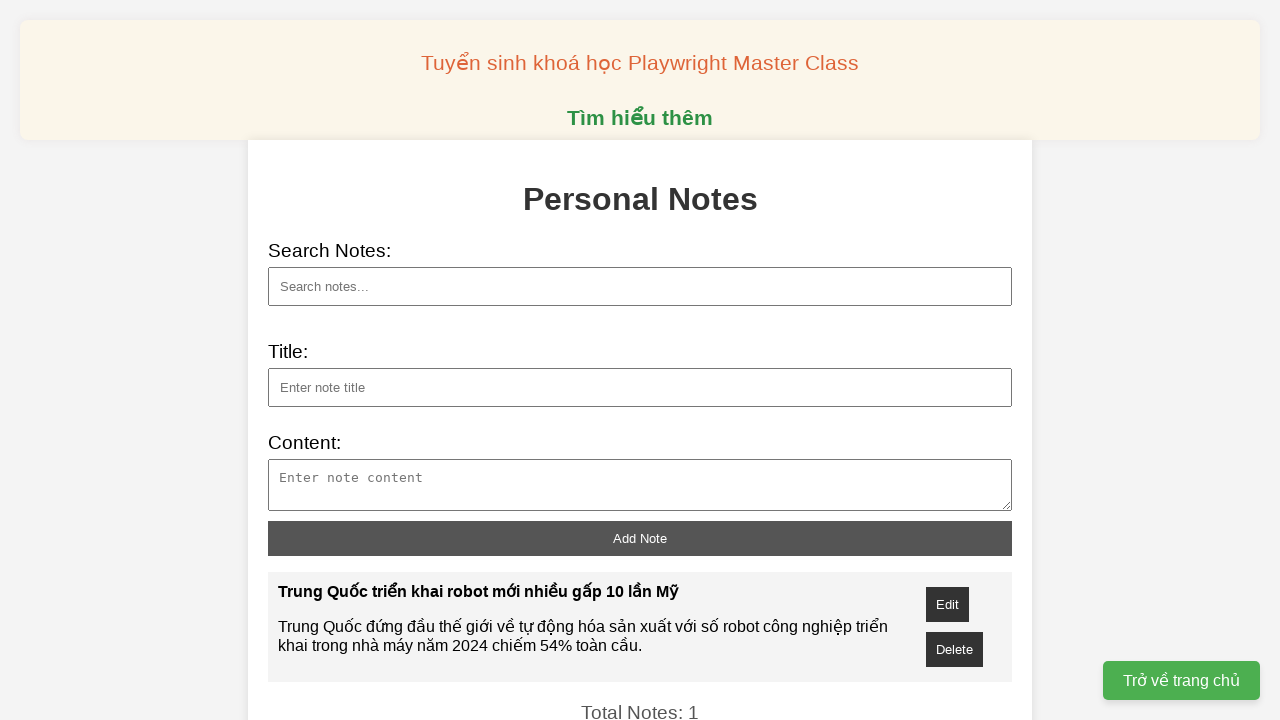

Filled note title #2: Robot in 3D xây nhà trong một ngày on xpath=//input[@id="note-title"]
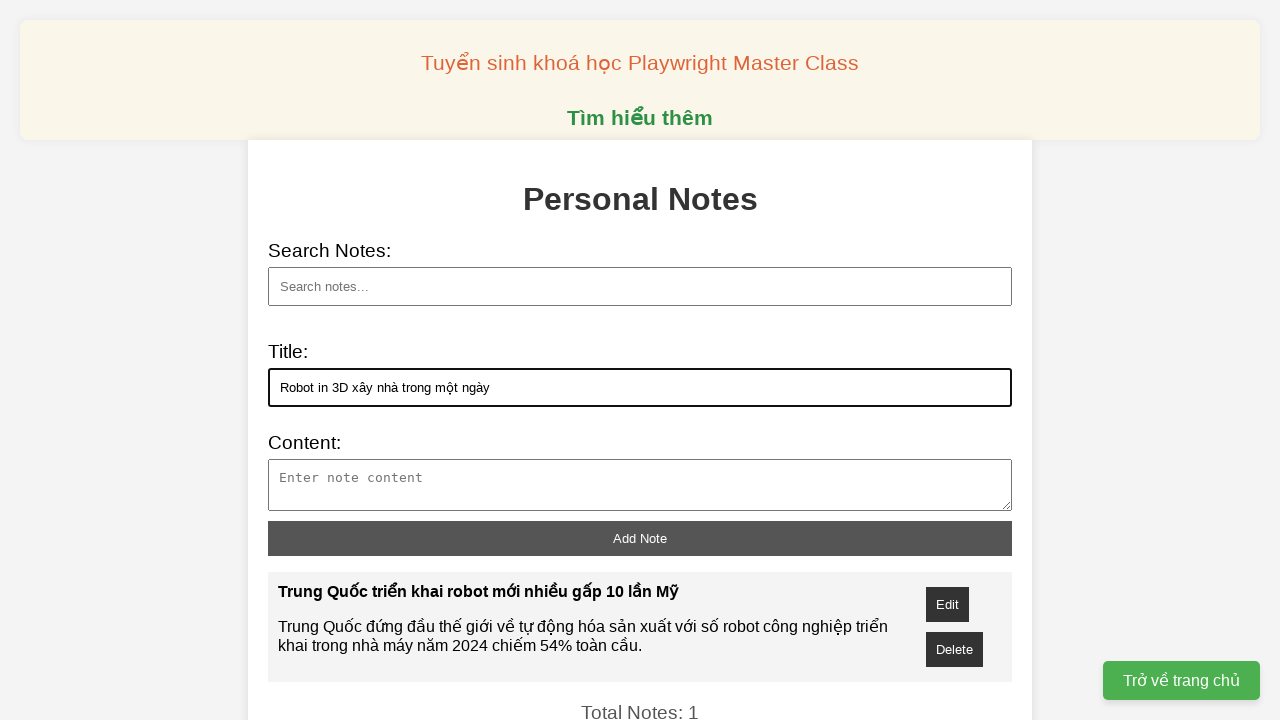

Filled note content #2 on xpath=//textarea[@id="note-content"]
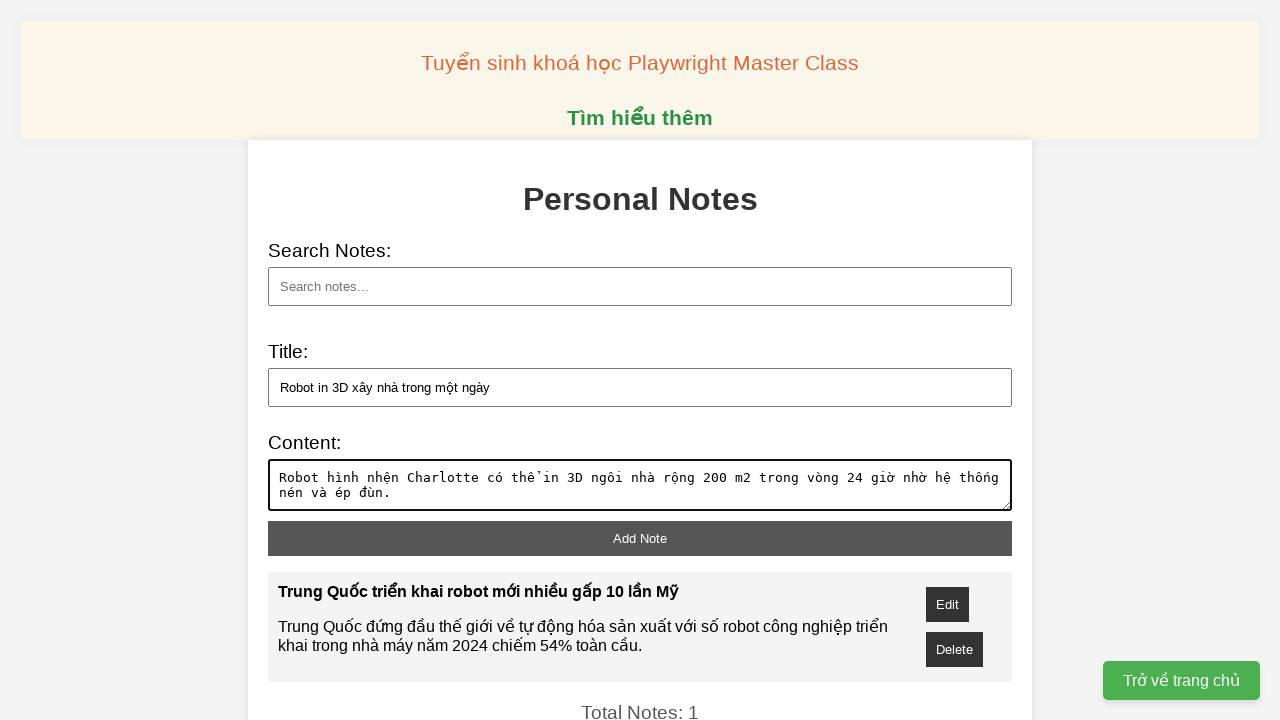

Clicked add button to create note #2 at (640, 538) on xpath=//button[@id="add-note"]
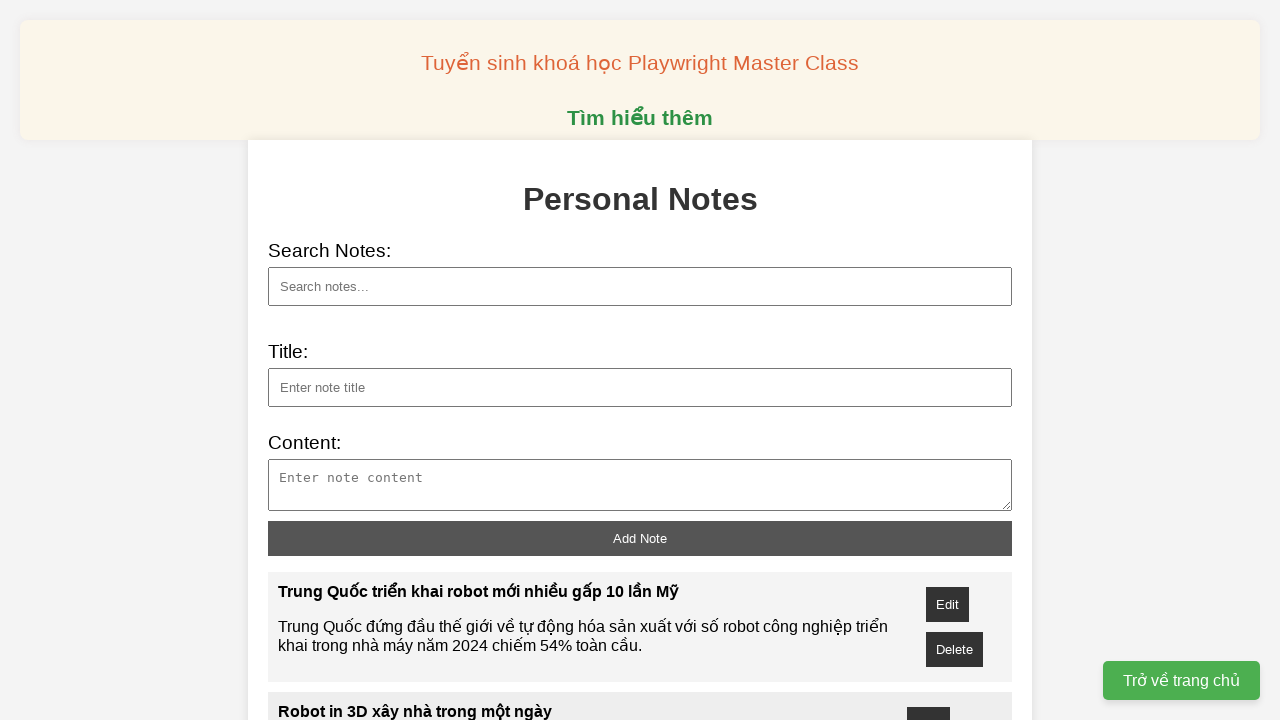

Filled note title #3: Thế hệ nhà sáng lập "không rượu, không ngủ, không giải trí" on xpath=//input[@id="note-title"]
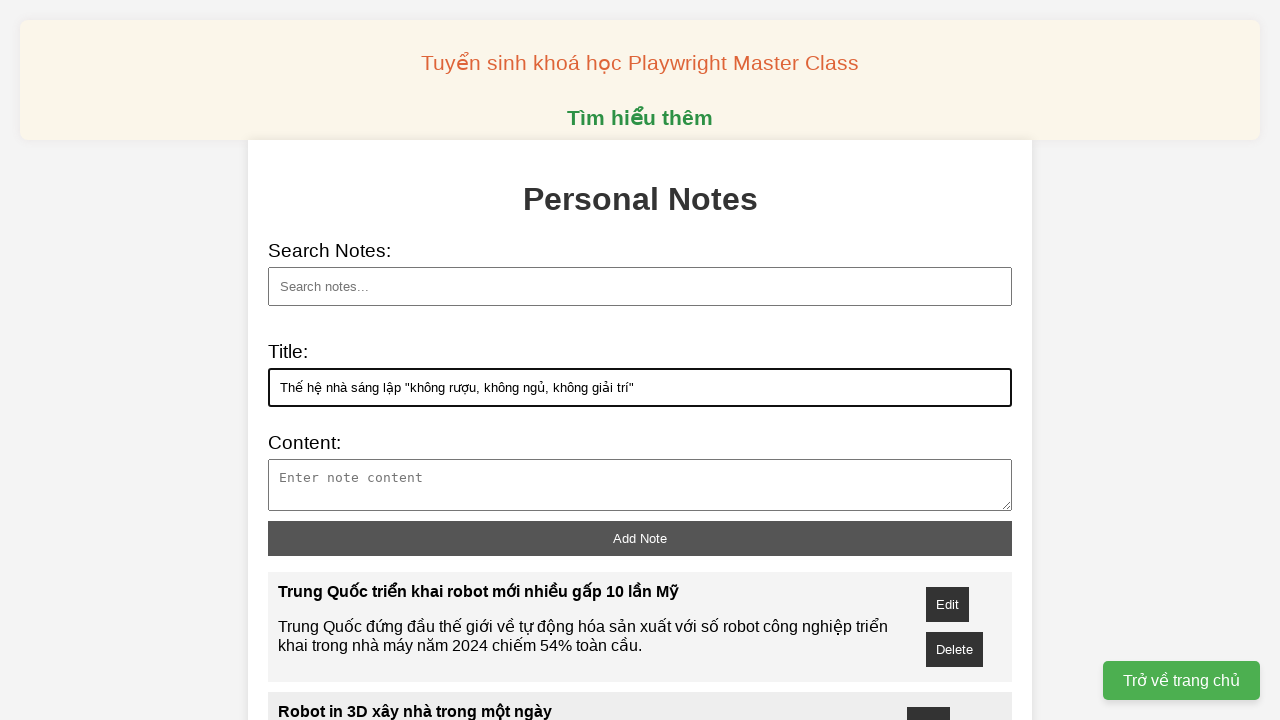

Filled note content #3 on xpath=//textarea[@id="note-content"]
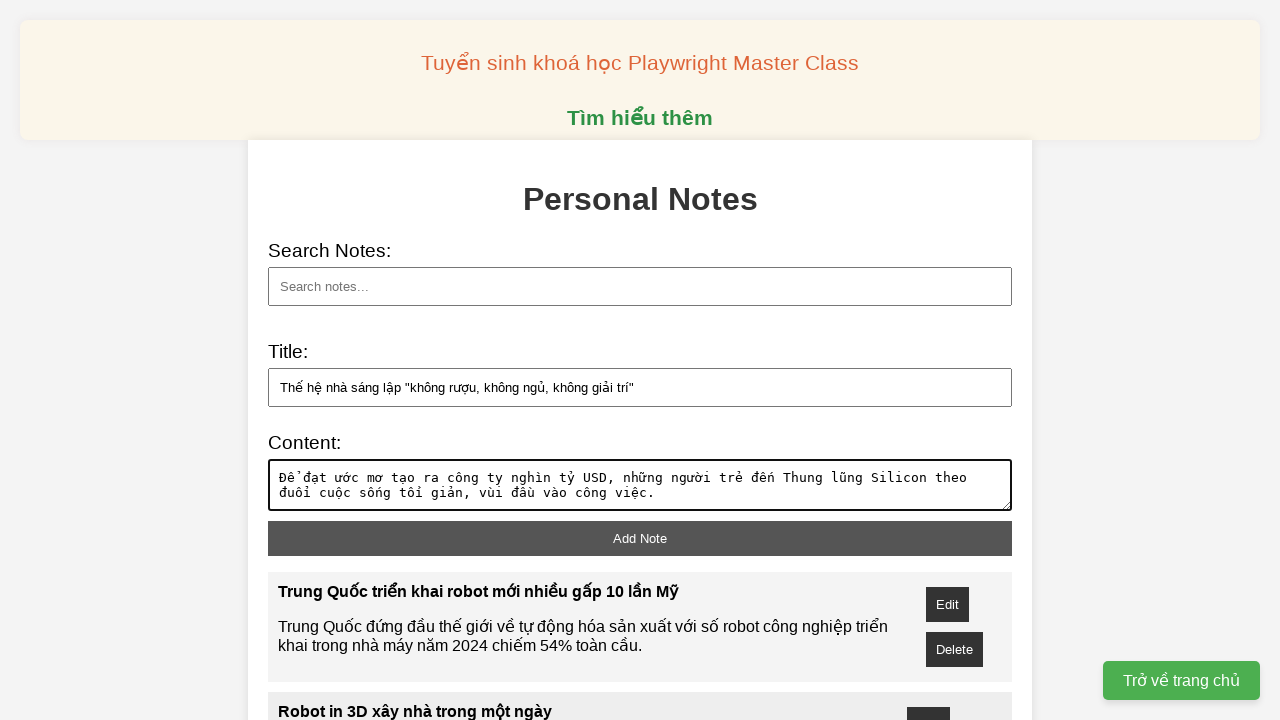

Clicked add button to create note #3 at (640, 538) on xpath=//button[@id="add-note"]
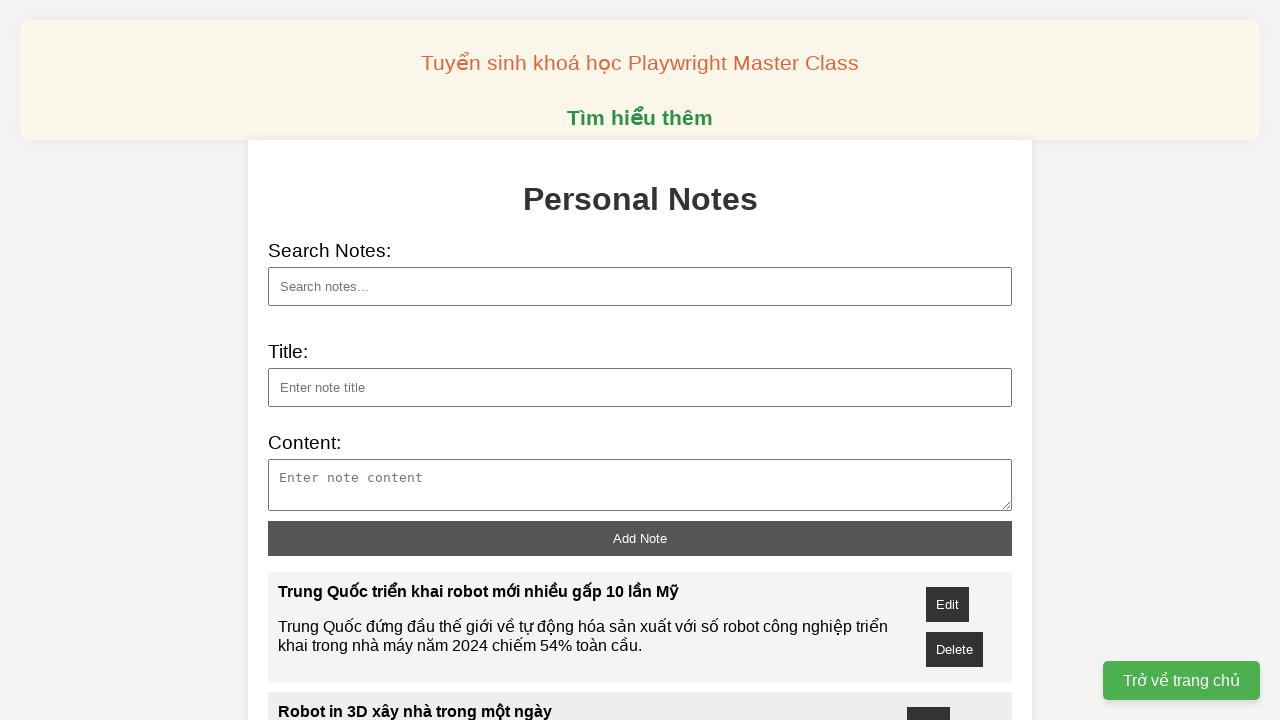

Filled note title #4: Doanh nghiệp Hàn Quốc đưa giải pháp đào tạo thực tế ảo vào Việt Nam on xpath=//input[@id="note-title"]
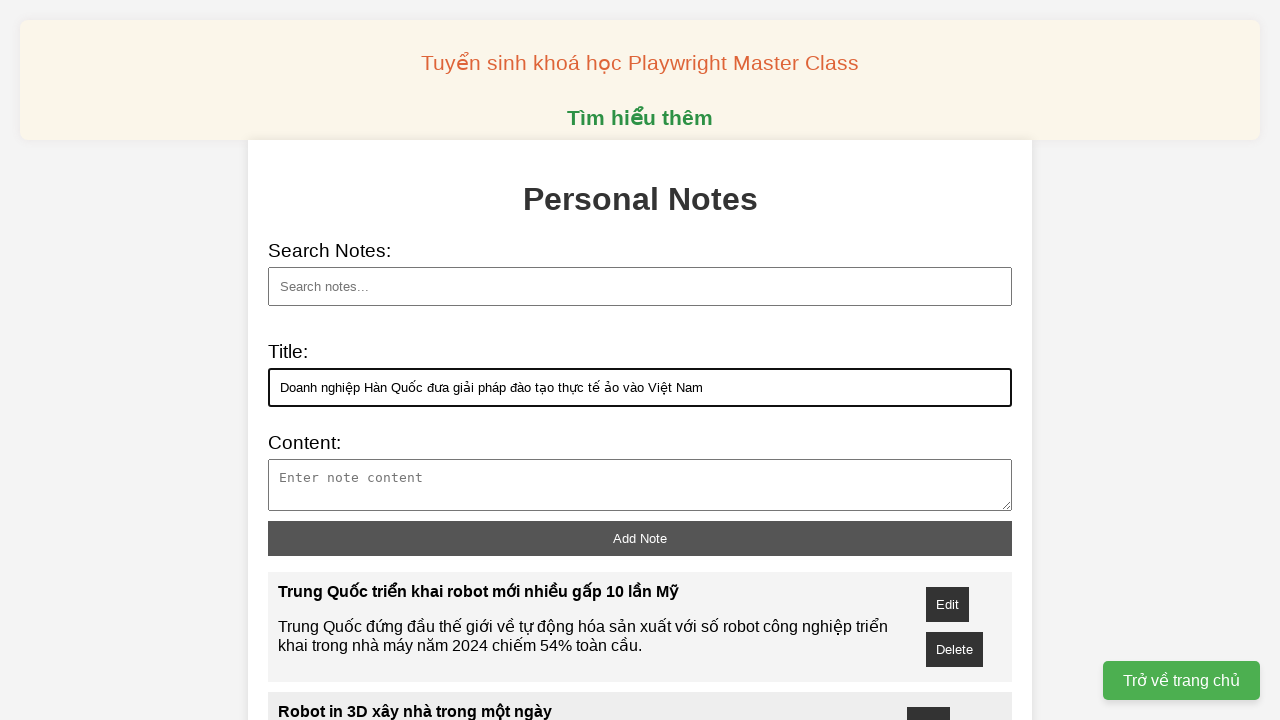

Filled note content #4 on xpath=//textarea[@id="note-content"]
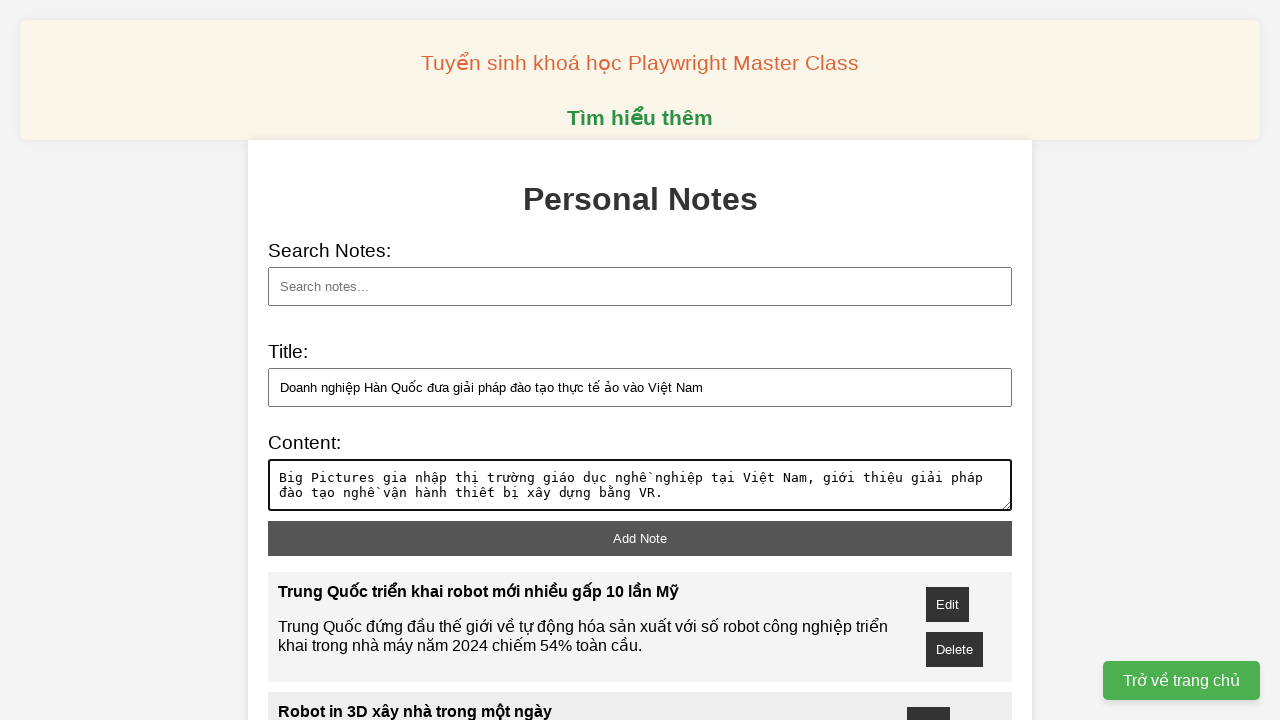

Clicked add button to create note #4 at (640, 538) on xpath=//button[@id="add-note"]
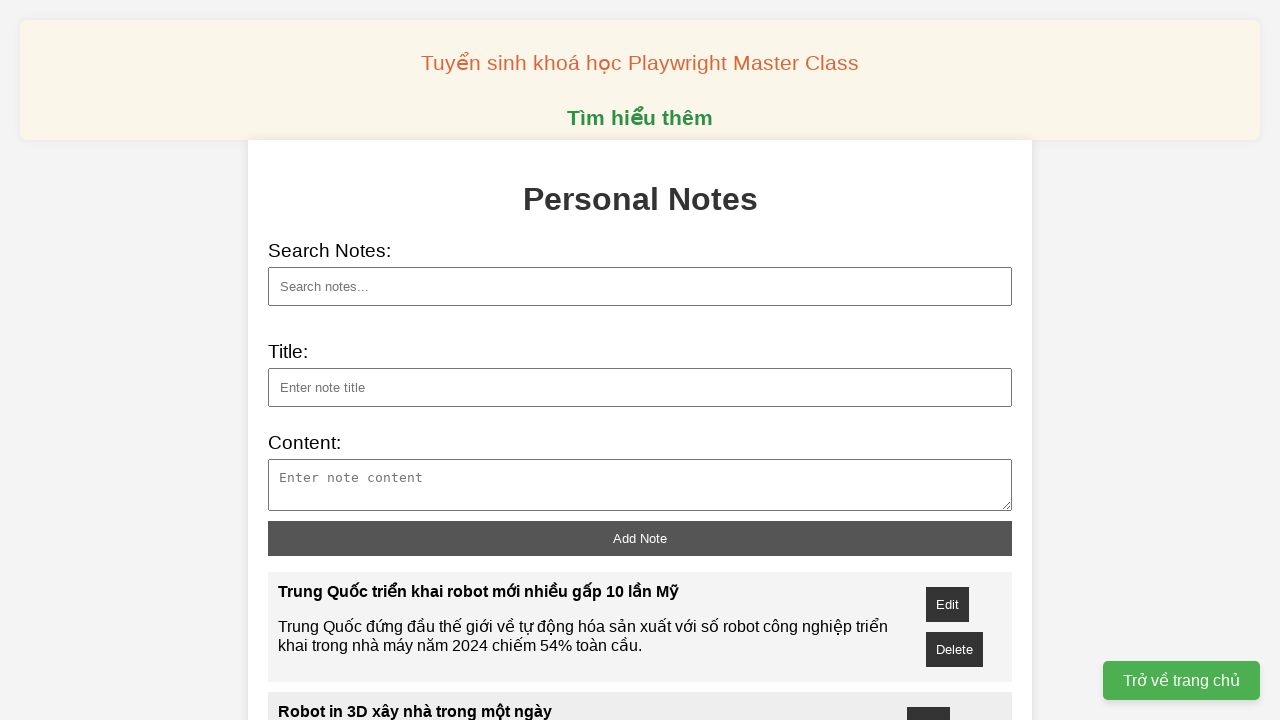

Filled note title #5: "Nữ hoàng Bitcoin" nhận tội lừa đảo 61.000 Bitcoin on xpath=//input[@id="note-title"]
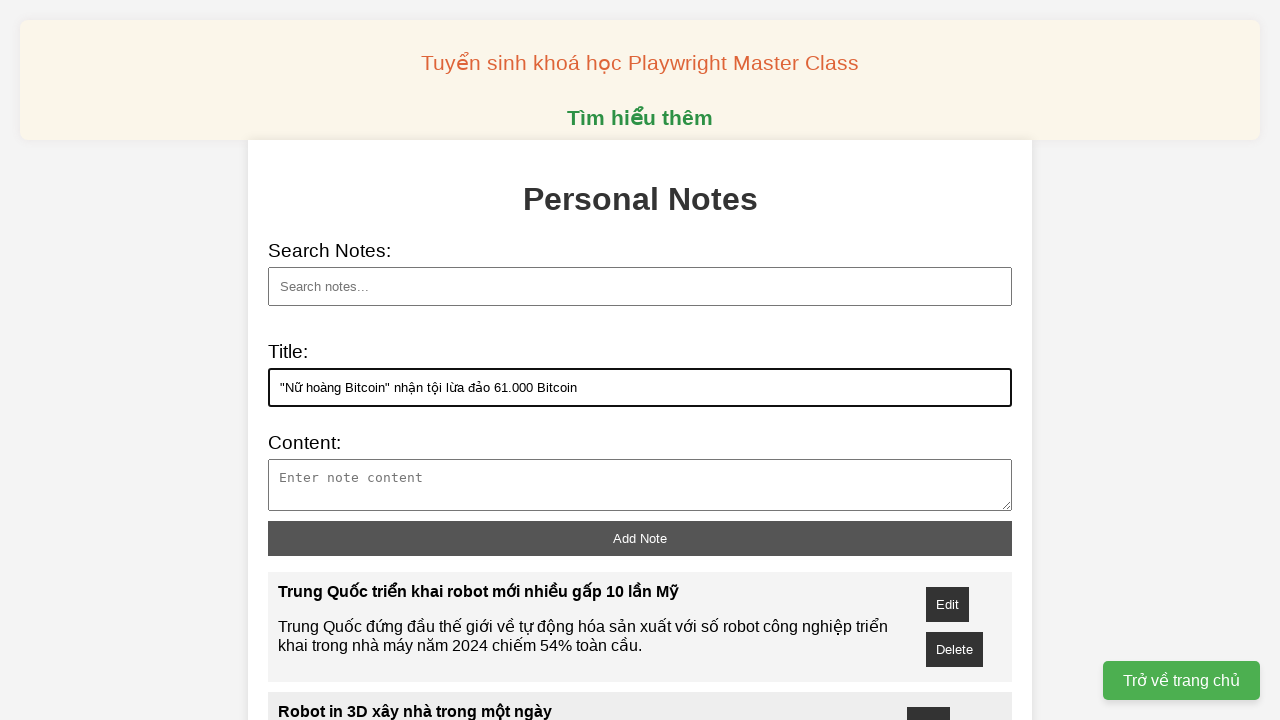

Filled note content #5 on xpath=//textarea[@id="note-content"]
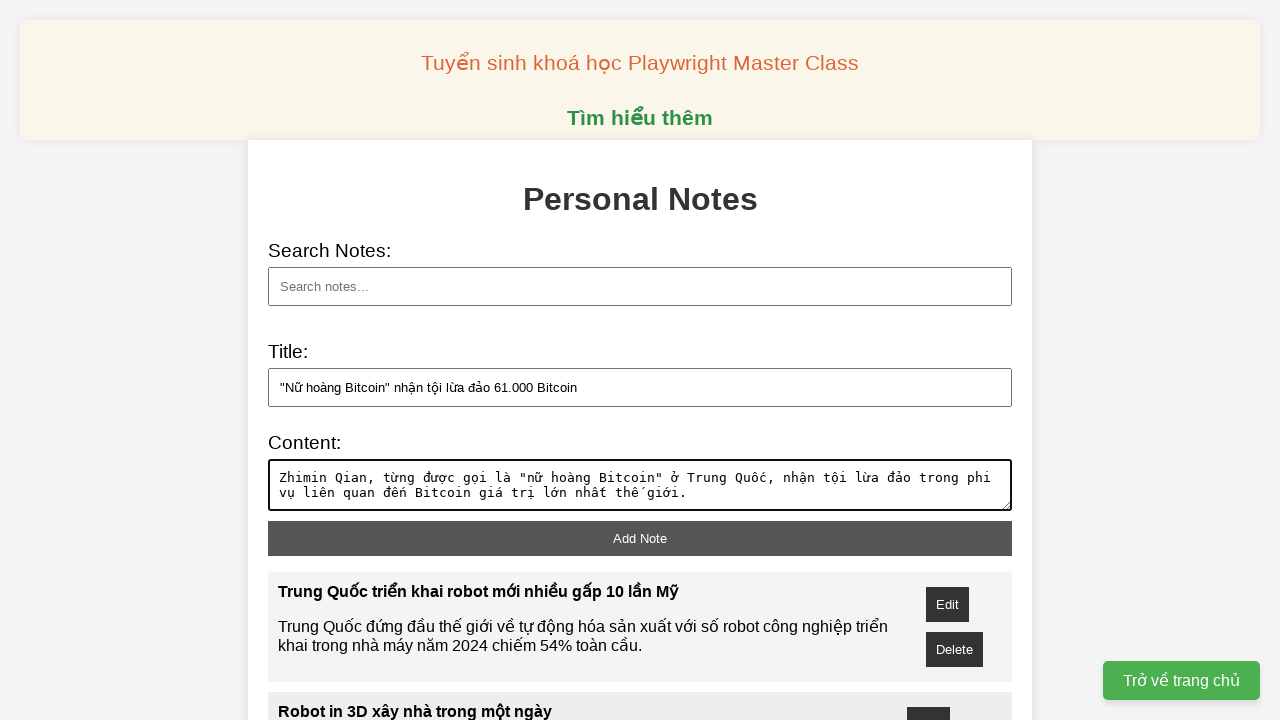

Clicked add button to create note #5 at (640, 538) on xpath=//button[@id="add-note"]
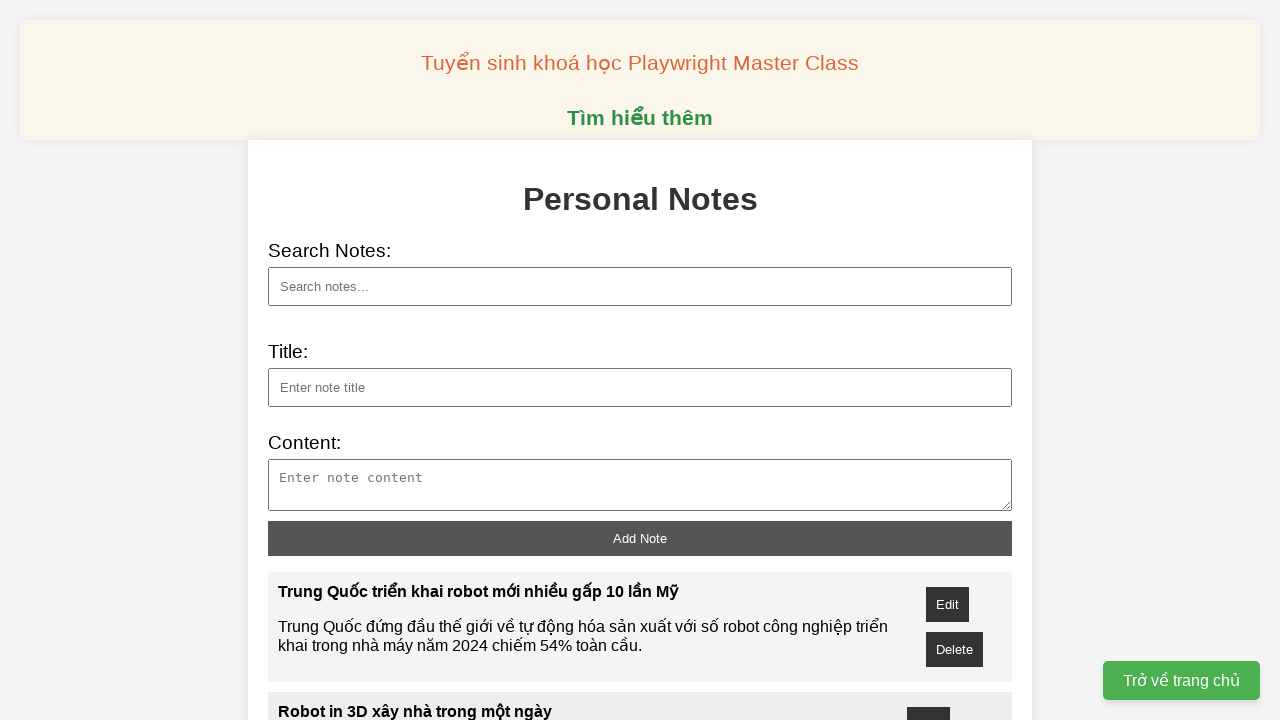

Filled note title #6: Trải nghiệm AirPods Pro 3: Chống ồn gần như không đối thủ on xpath=//input[@id="note-title"]
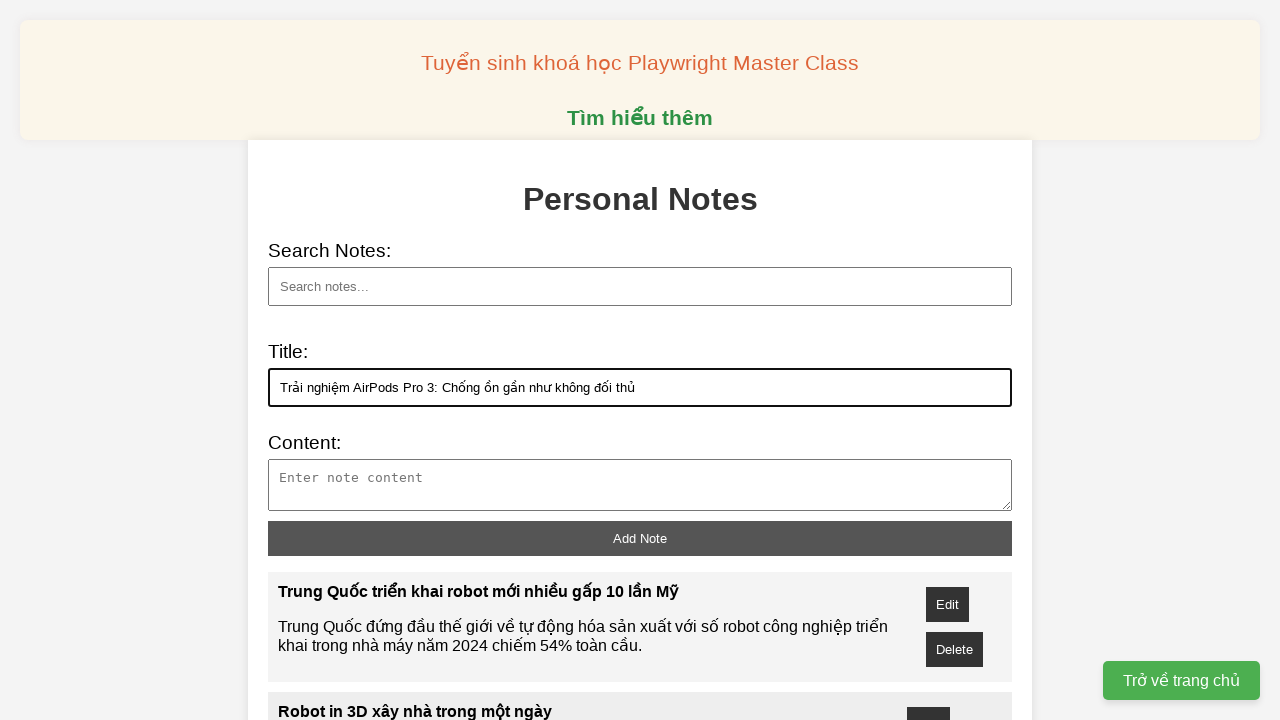

Filled note content #6 on xpath=//textarea[@id="note-content"]
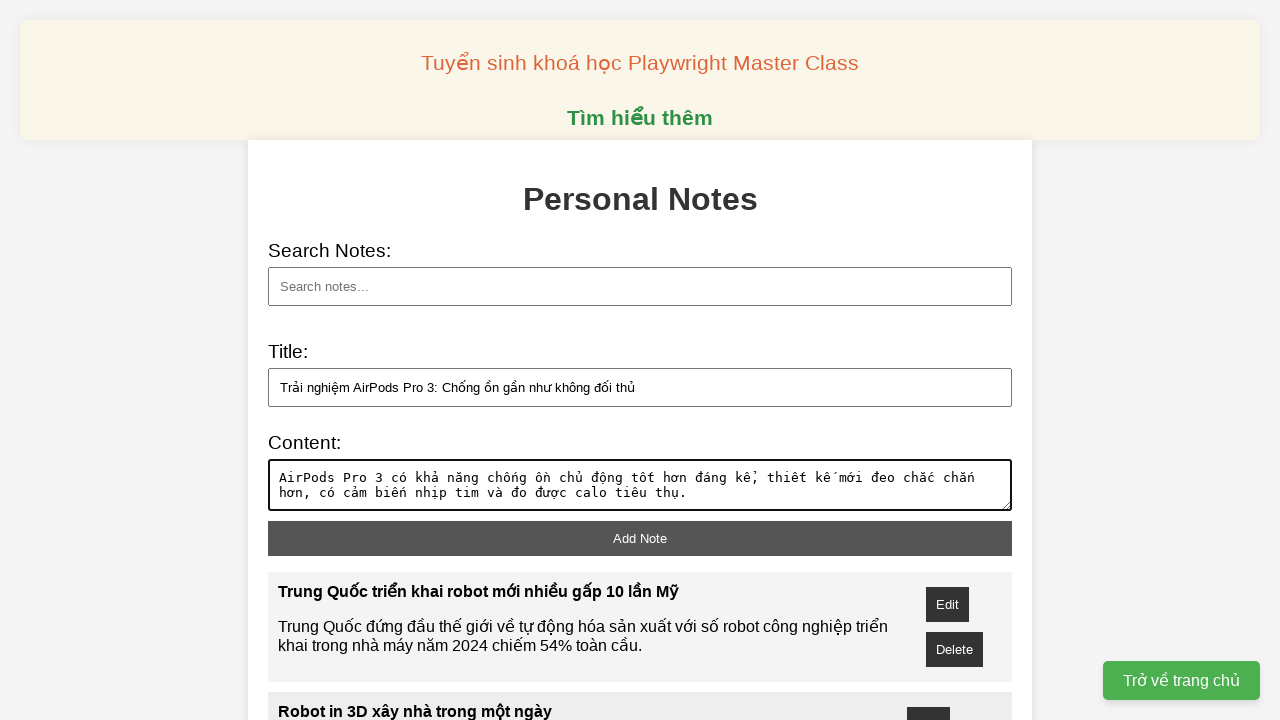

Clicked add button to create note #6 at (640, 538) on xpath=//button[@id="add-note"]
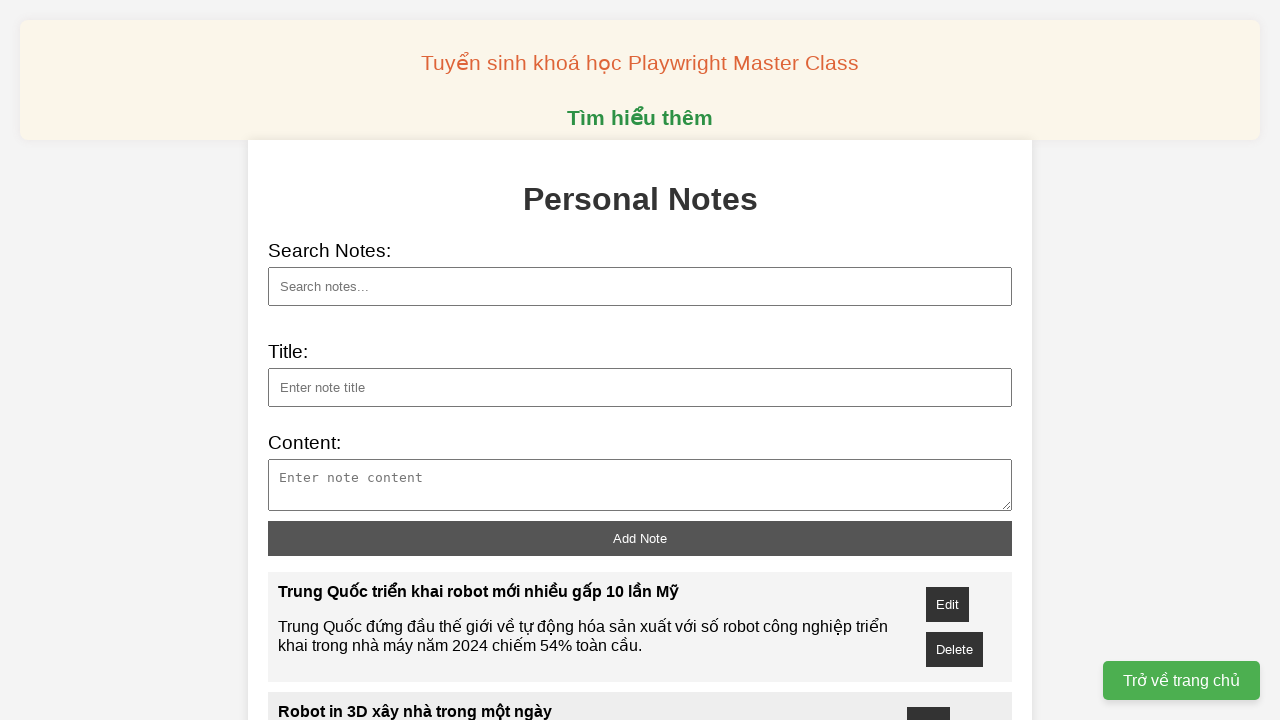

Filled note title #7: Samsung xác nhận "sản xuất màn hình gập cho một công ty Mỹ" on xpath=//input[@id="note-title"]
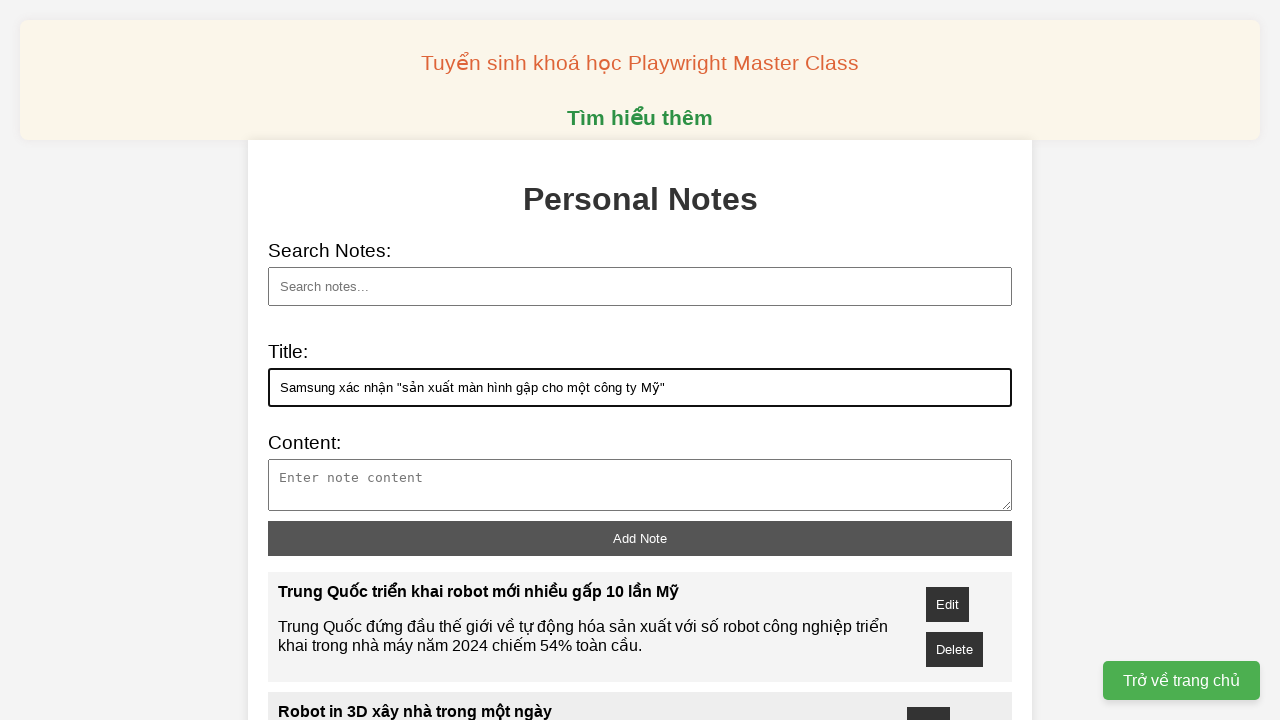

Filled note content #7 on xpath=//textarea[@id="note-content"]
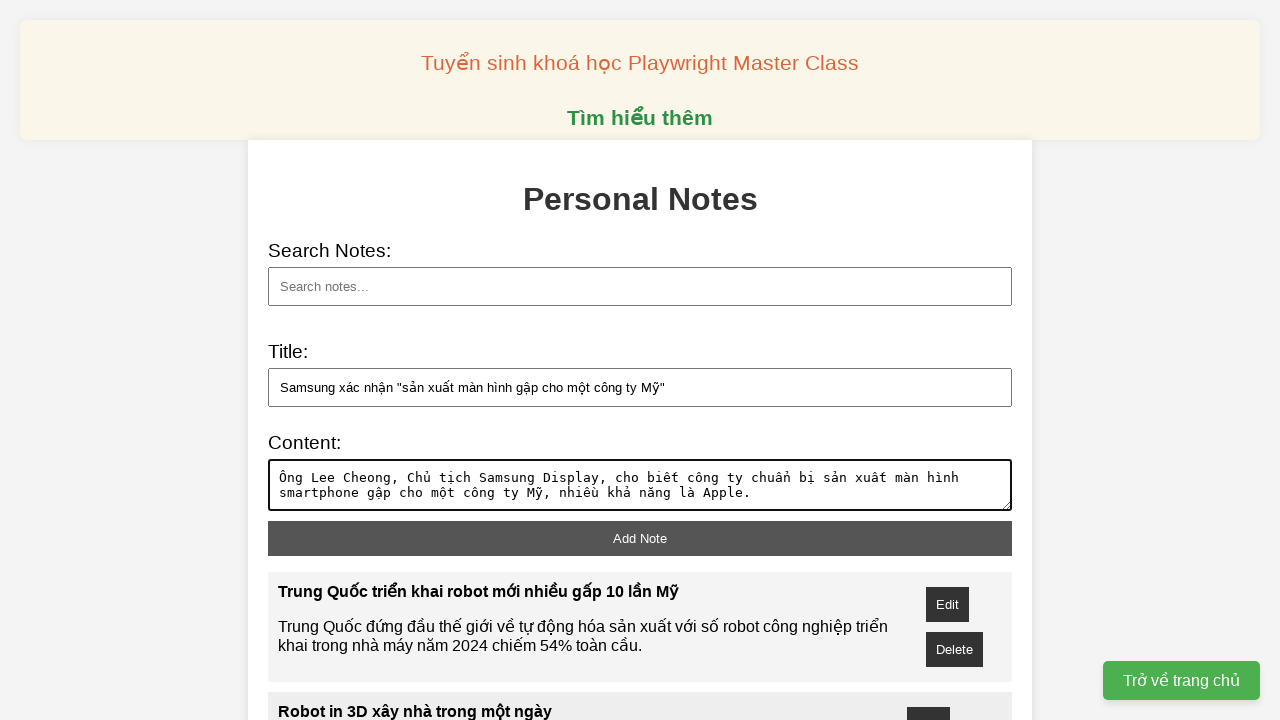

Clicked add button to create note #7 at (640, 538) on xpath=//button[@id="add-note"]
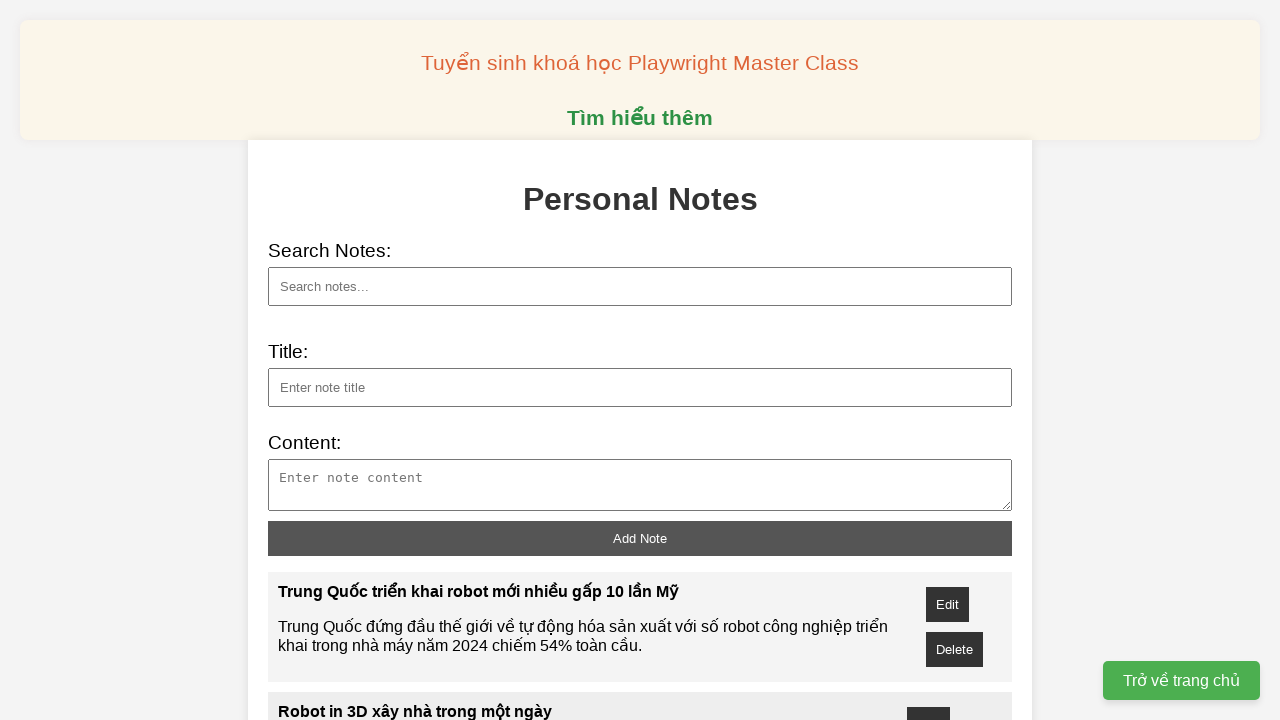

Filled note title #8: DeepSeek ra mô hình AI "giảm nửa chi phí khi suy luận" on xpath=//input[@id="note-title"]
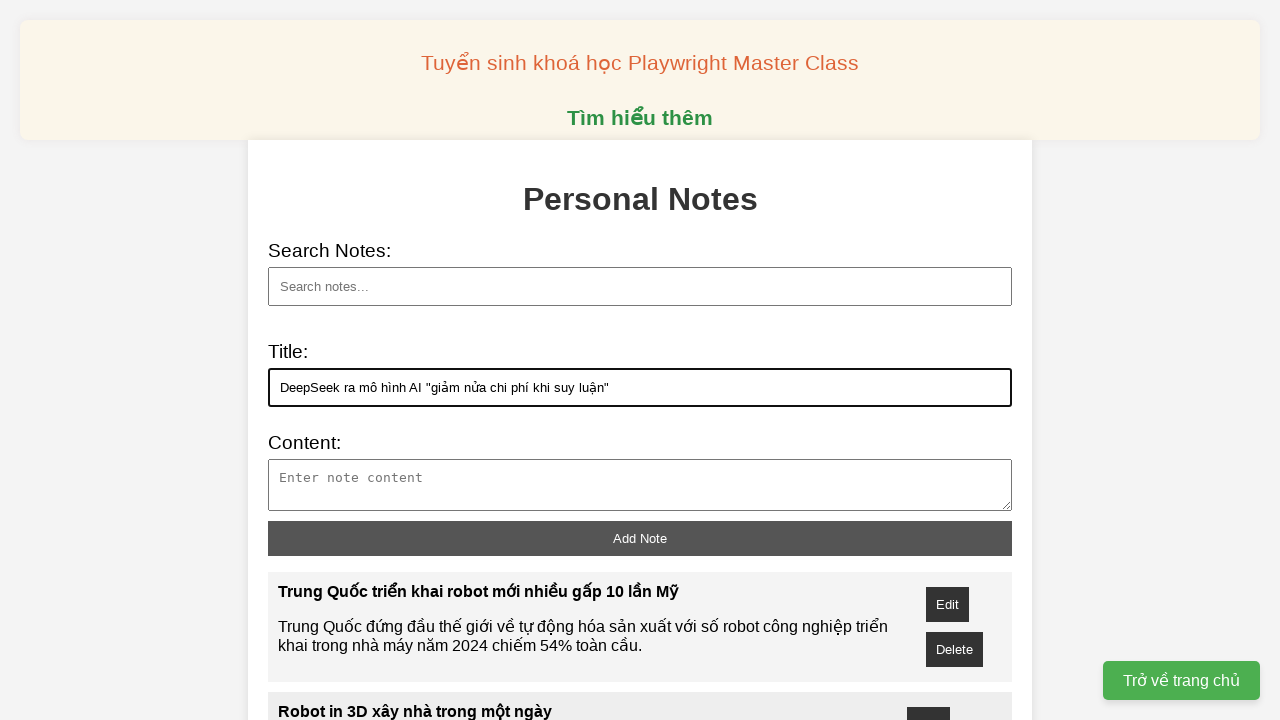

Filled note content #8 on xpath=//textarea[@id="note-content"]
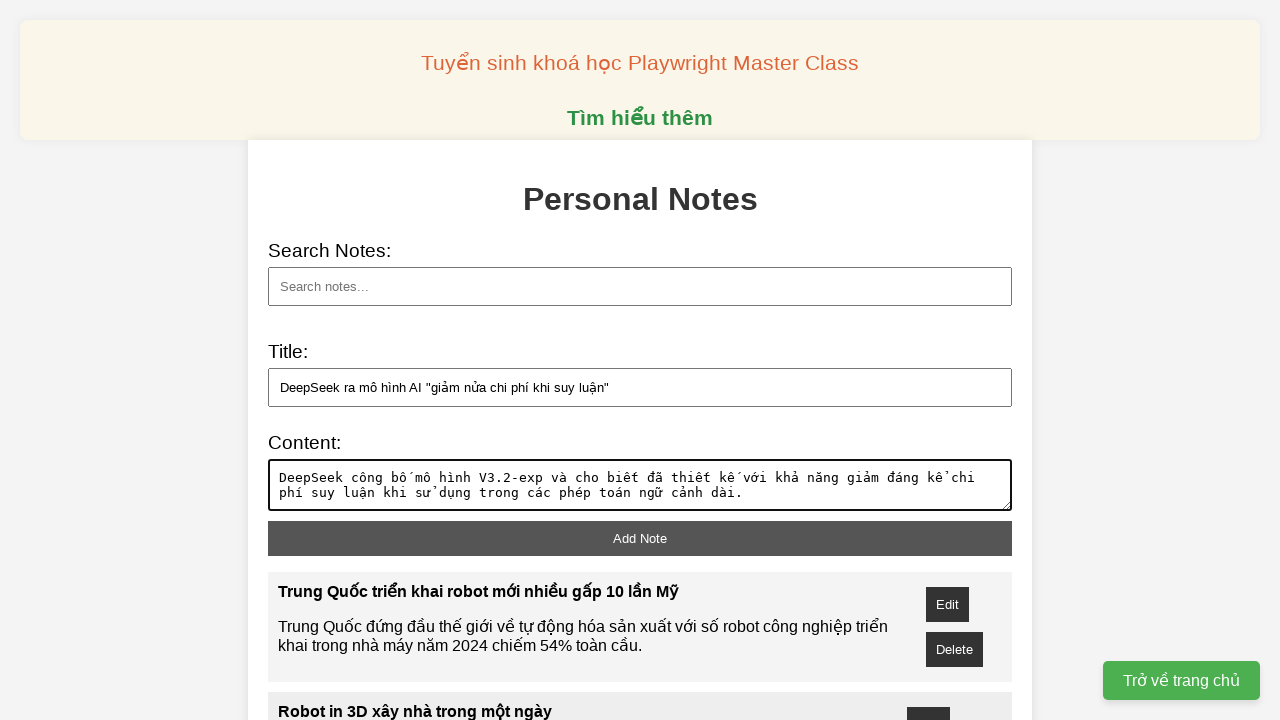

Clicked add button to create note #8 at (640, 538) on xpath=//button[@id="add-note"]
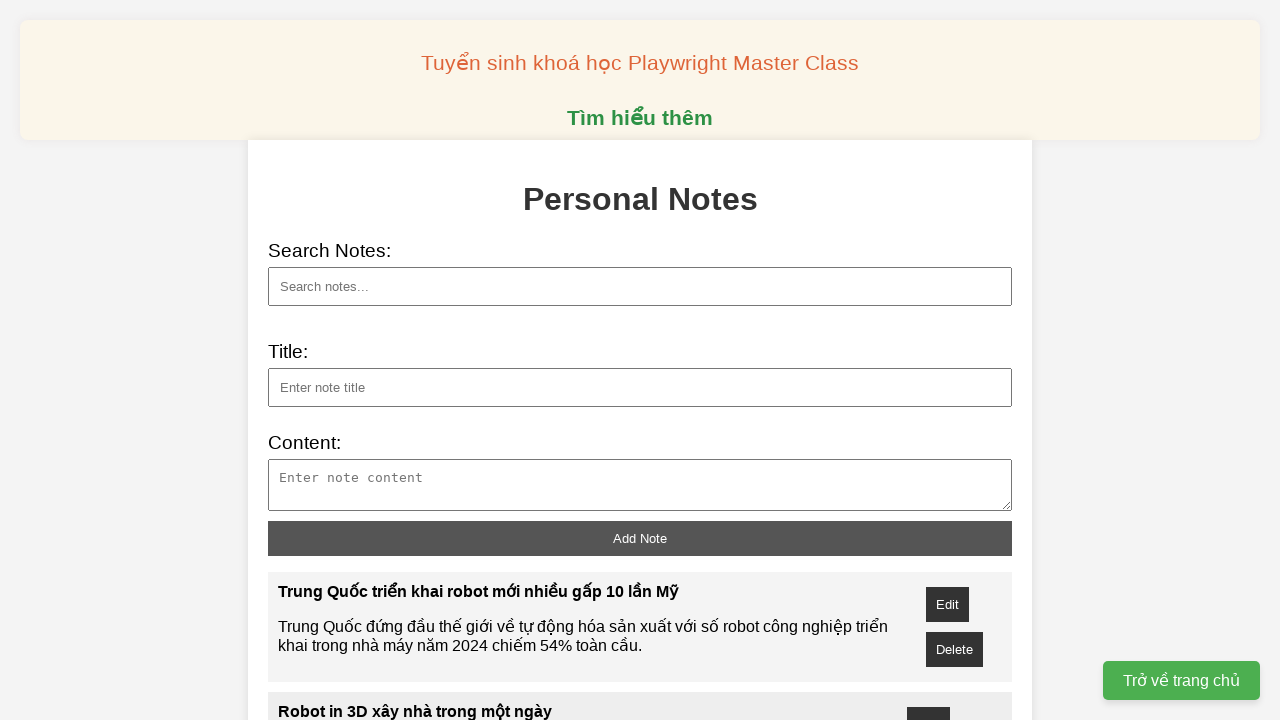

Filled note title #9: Tham vọng đánh bại OpenAI bằng 5 AI nội địa của Hàn Quốc on xpath=//input[@id="note-title"]
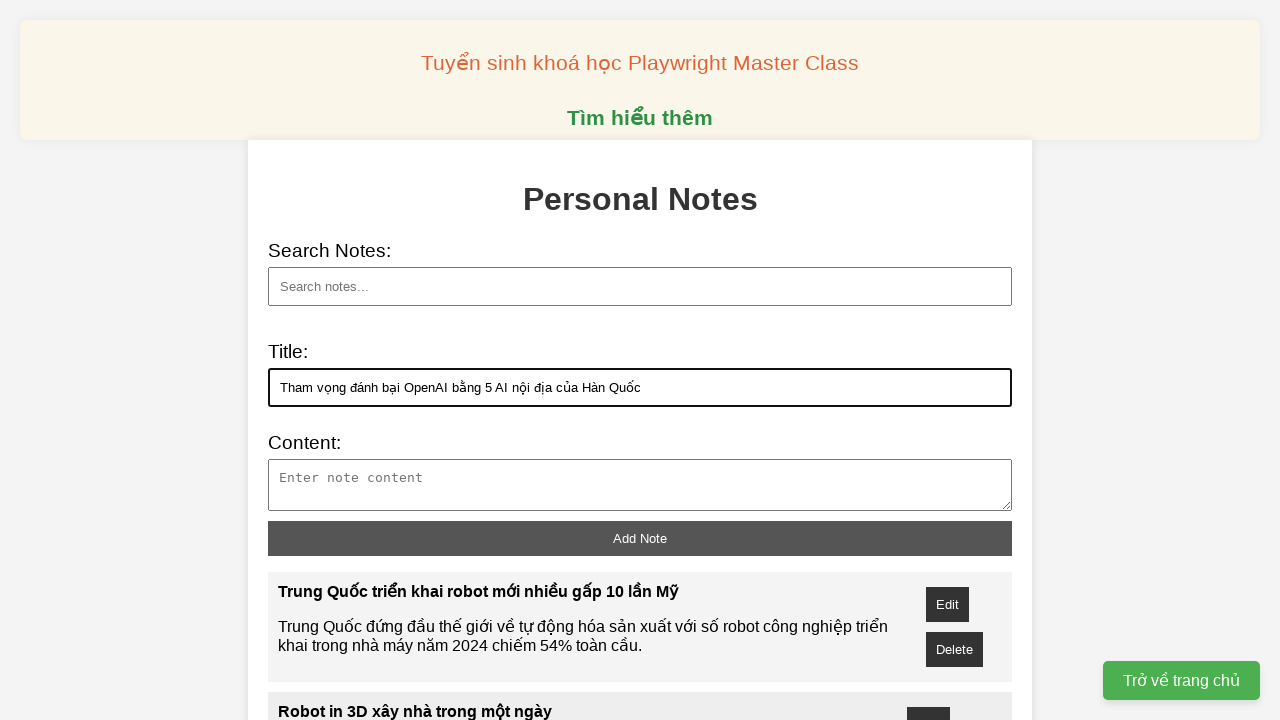

Filled note content #9 on xpath=//textarea[@id="note-content"]
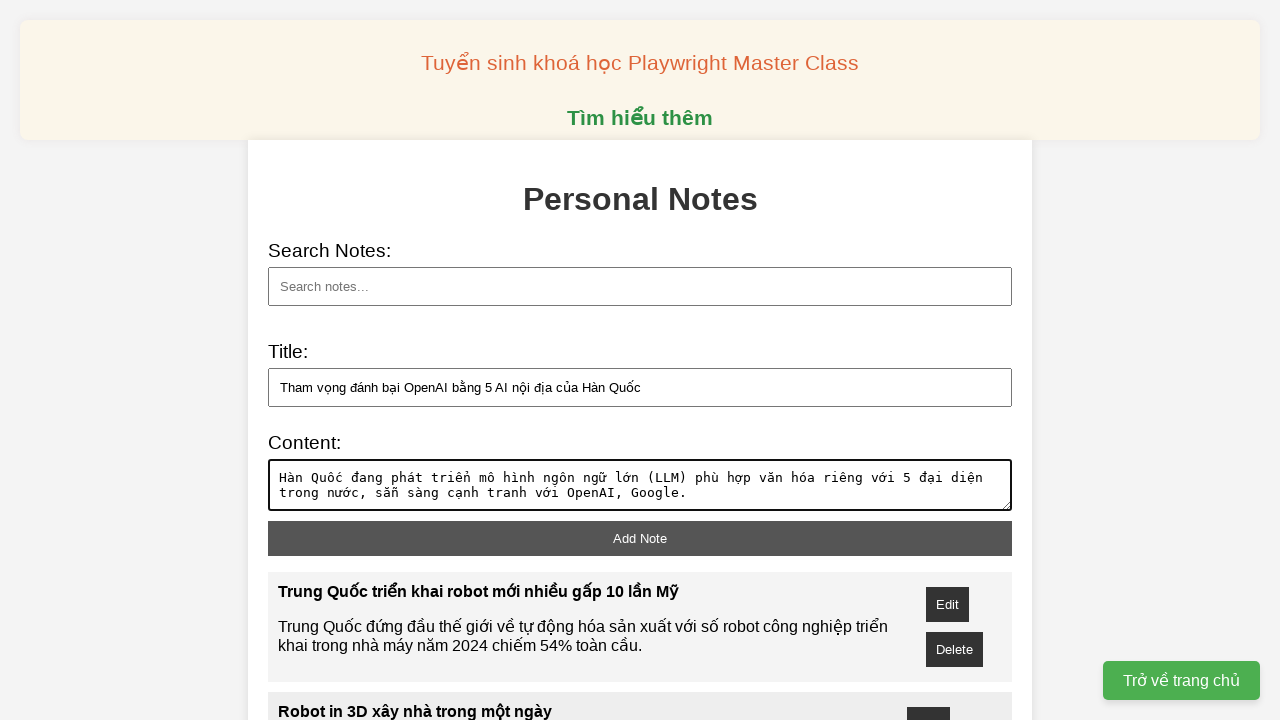

Clicked add button to create note #9 at (640, 538) on xpath=//button[@id="add-note"]
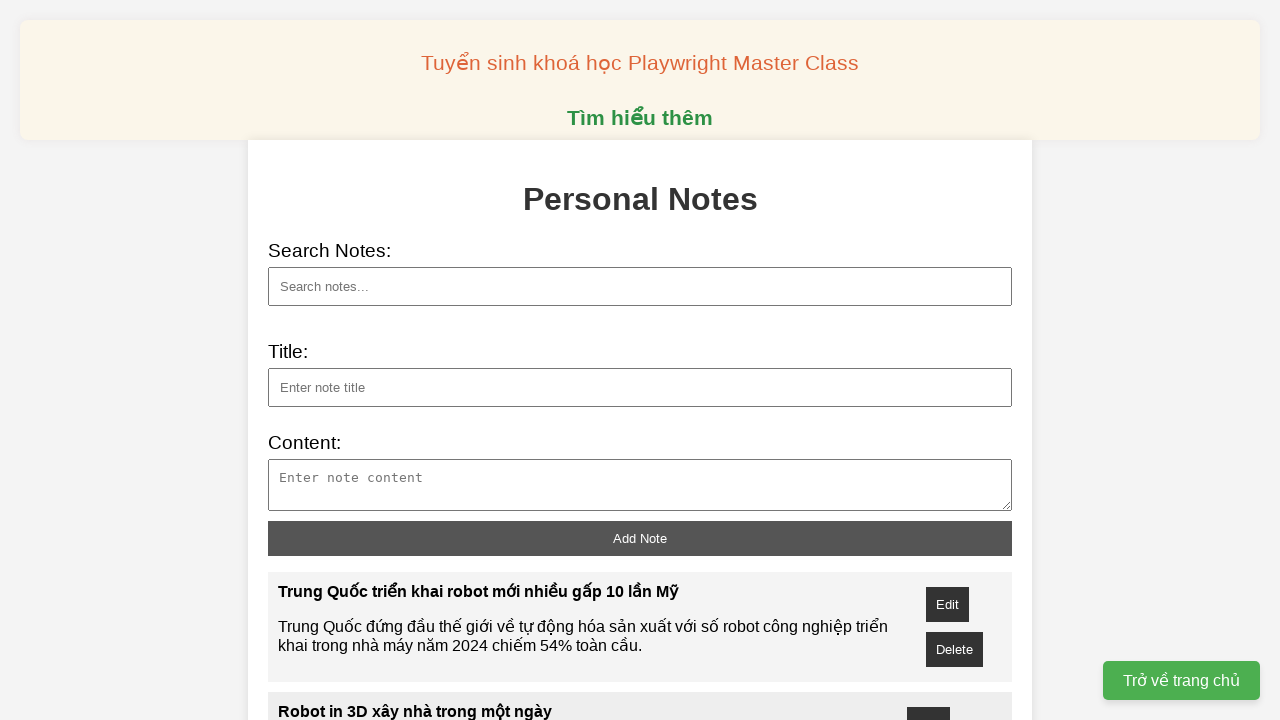

Filled note title #10: Robot hình người giao lưu tại AI4VN 2025 on xpath=//input[@id="note-title"]
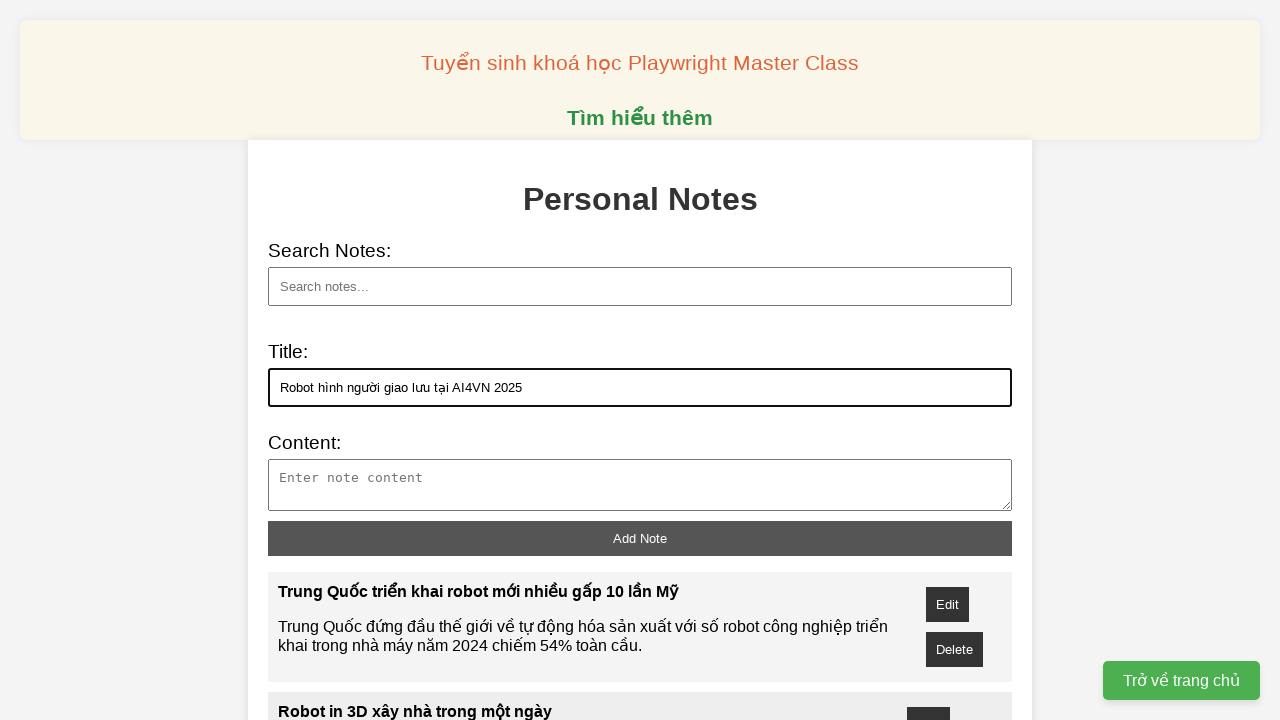

Filled note content #10 on xpath=//textarea[@id="note-content"]
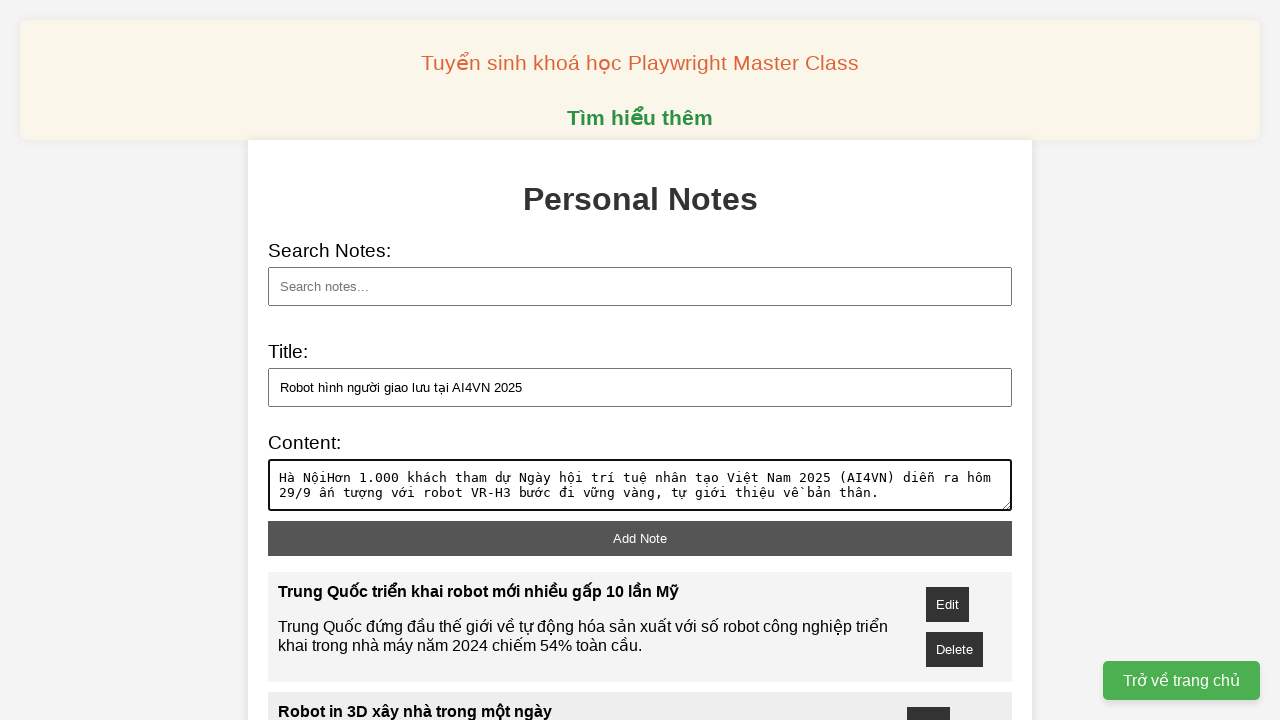

Clicked add button to create note #10 at (640, 538) on xpath=//button[@id="add-note"]
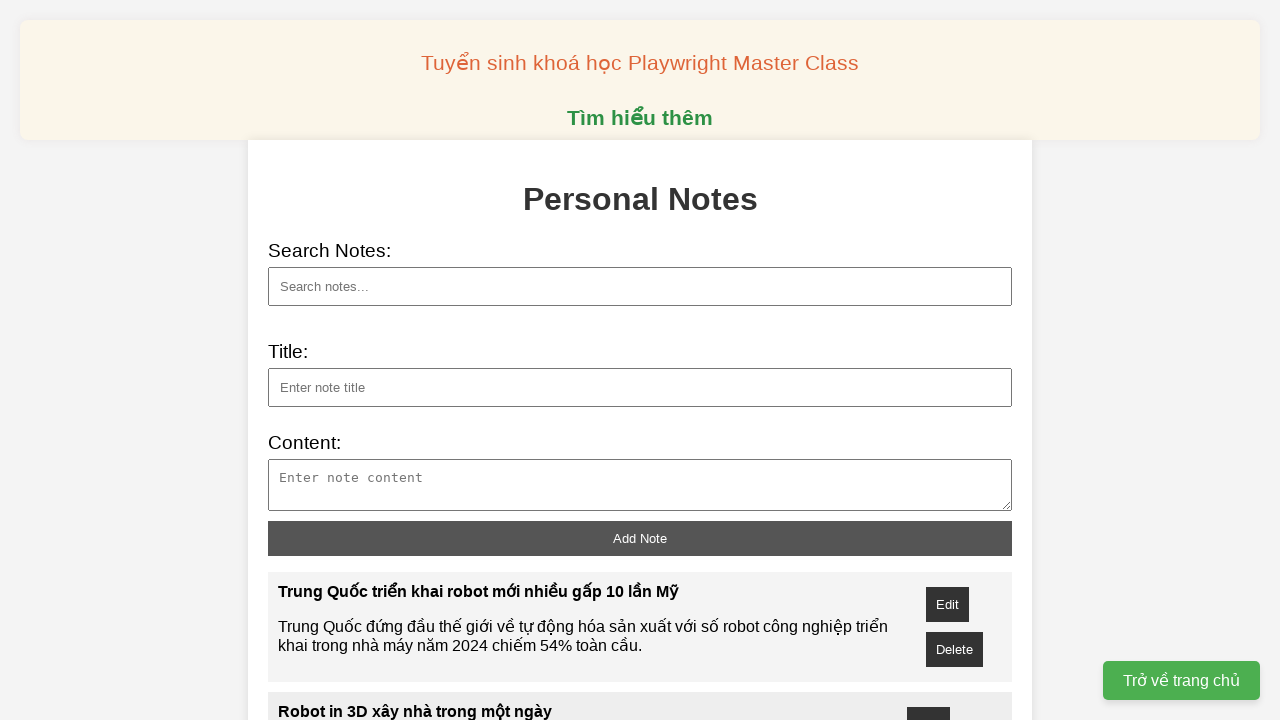

Searched for note by title: 'Robot hình người giao lưu tại AI4VN 2025' on xpath=//input[@id="search"]
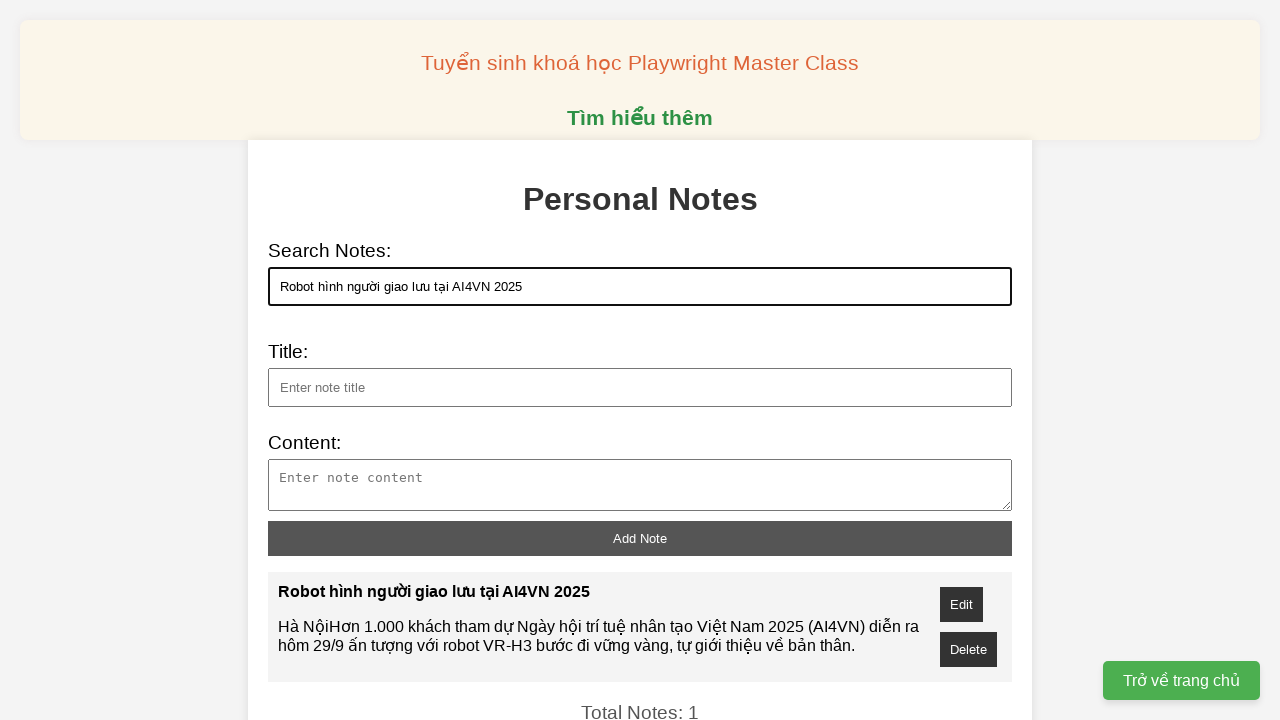

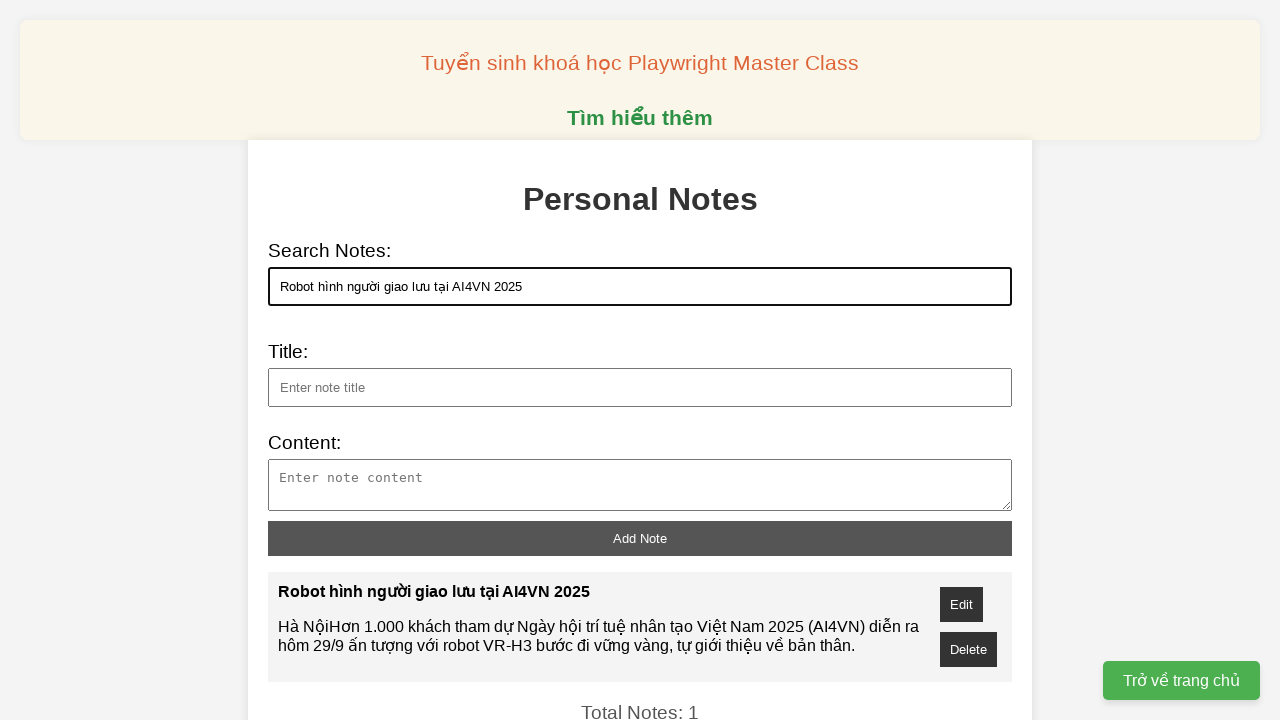